Types text into an input field and verifies the page content

Starting URL: https://applitools.github.io/demo/TestPages/FramesTestPage/

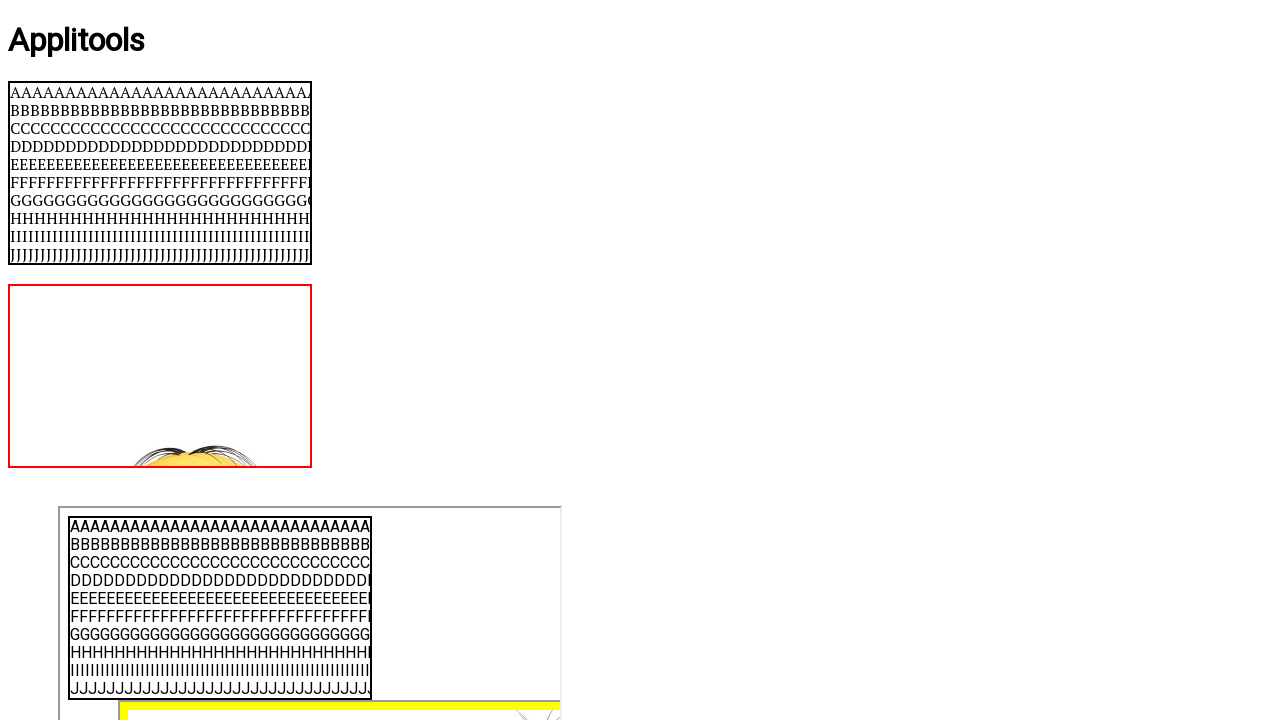

Filled input field with 'My Input' on input
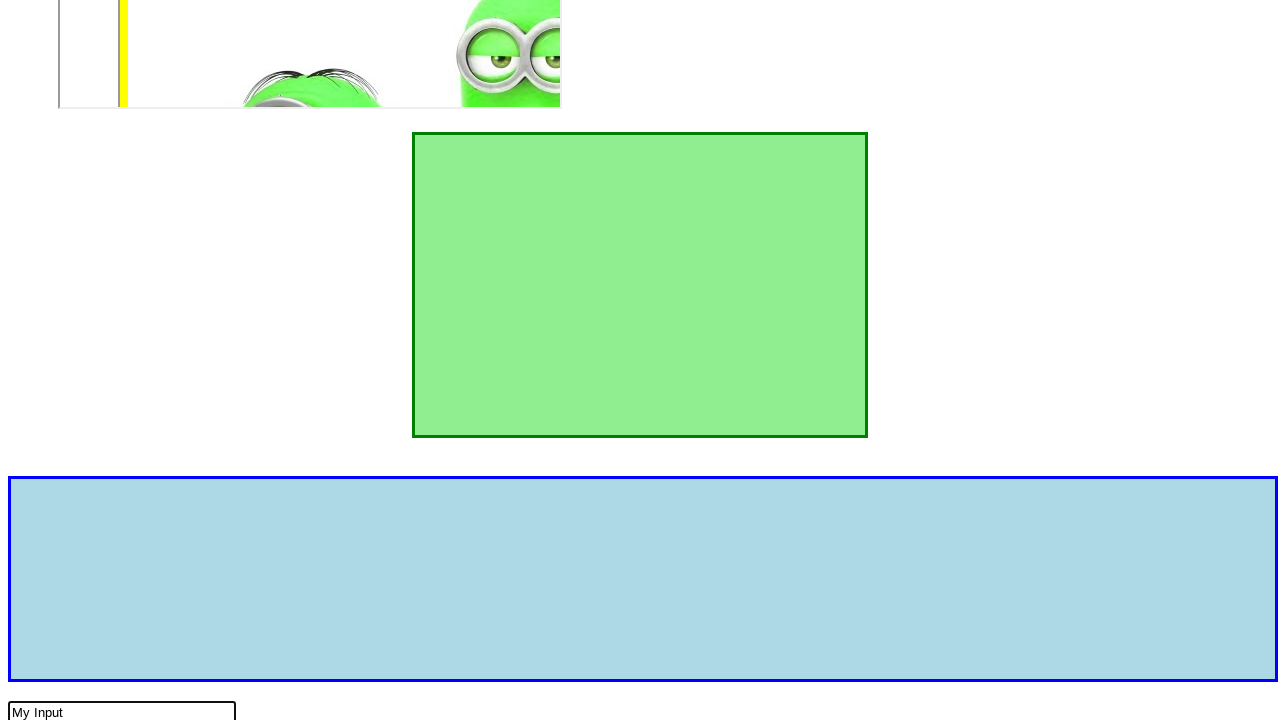

Page stabilized after network activity completed
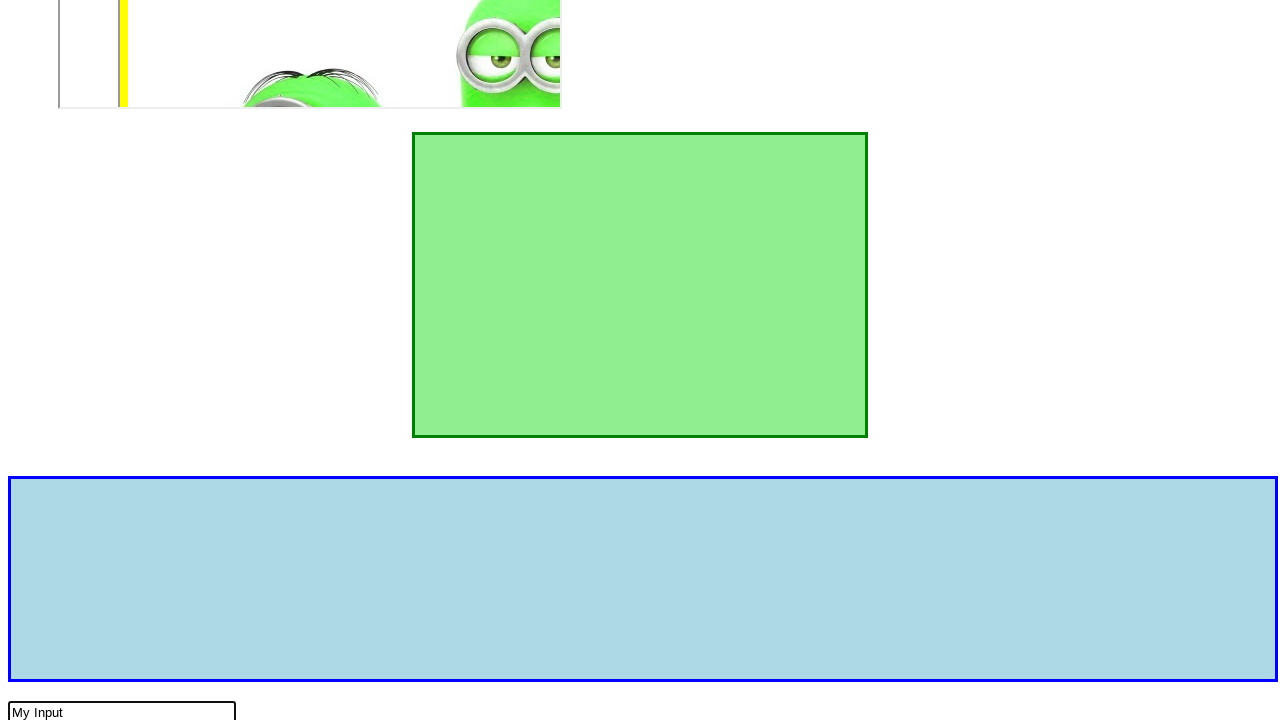

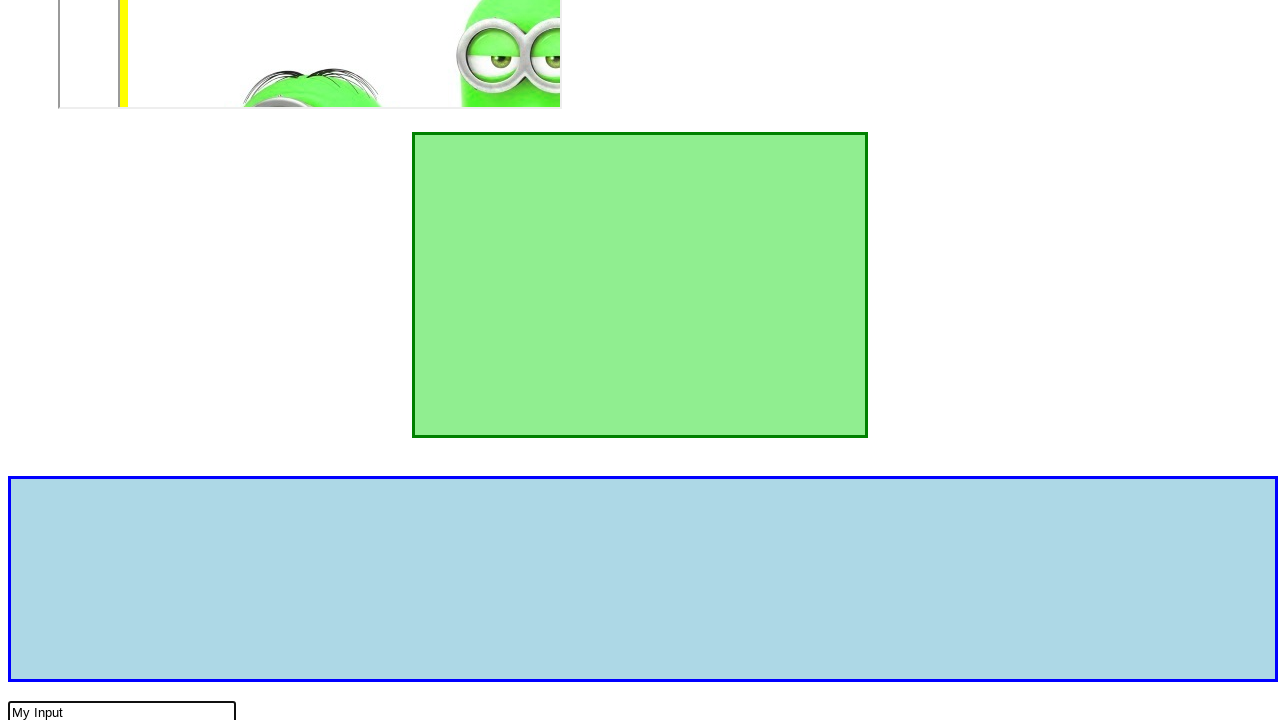